Tests that clicking Add Element 4 times creates 4 Delete buttons

Starting URL: https://the-internet.herokuapp.com/add_remove_elements/

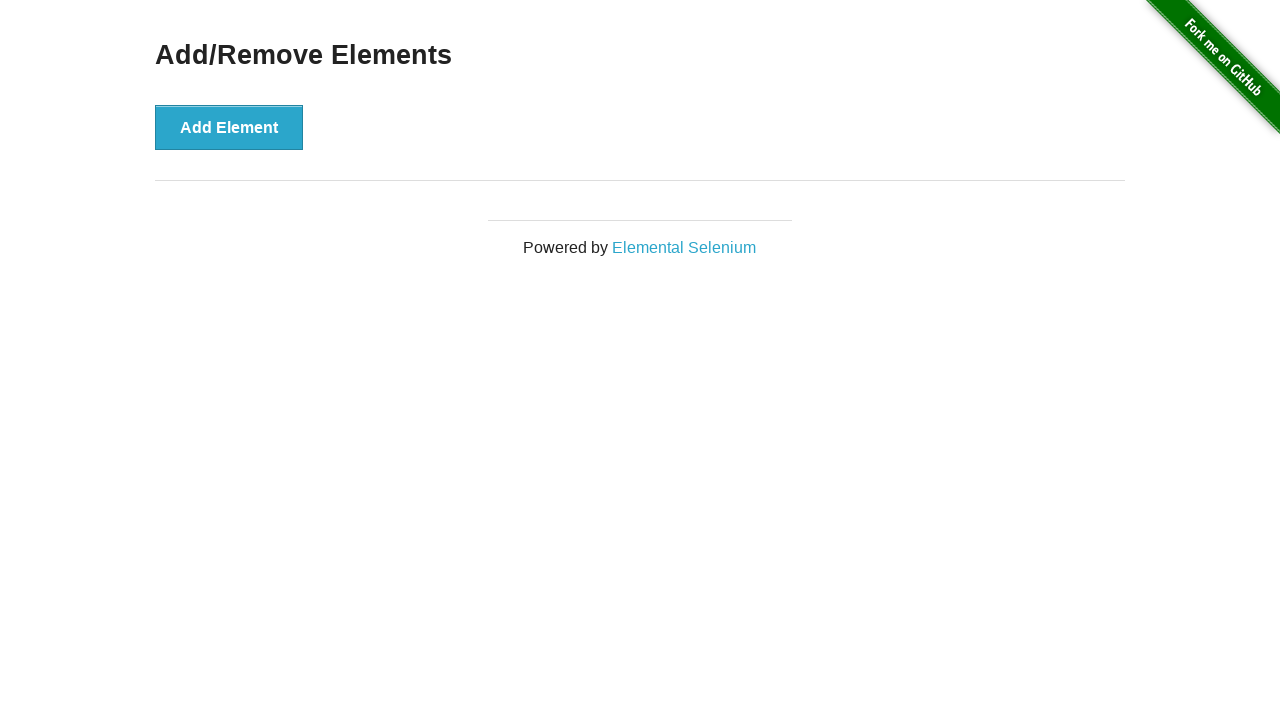

Verified no Delete buttons exist initially
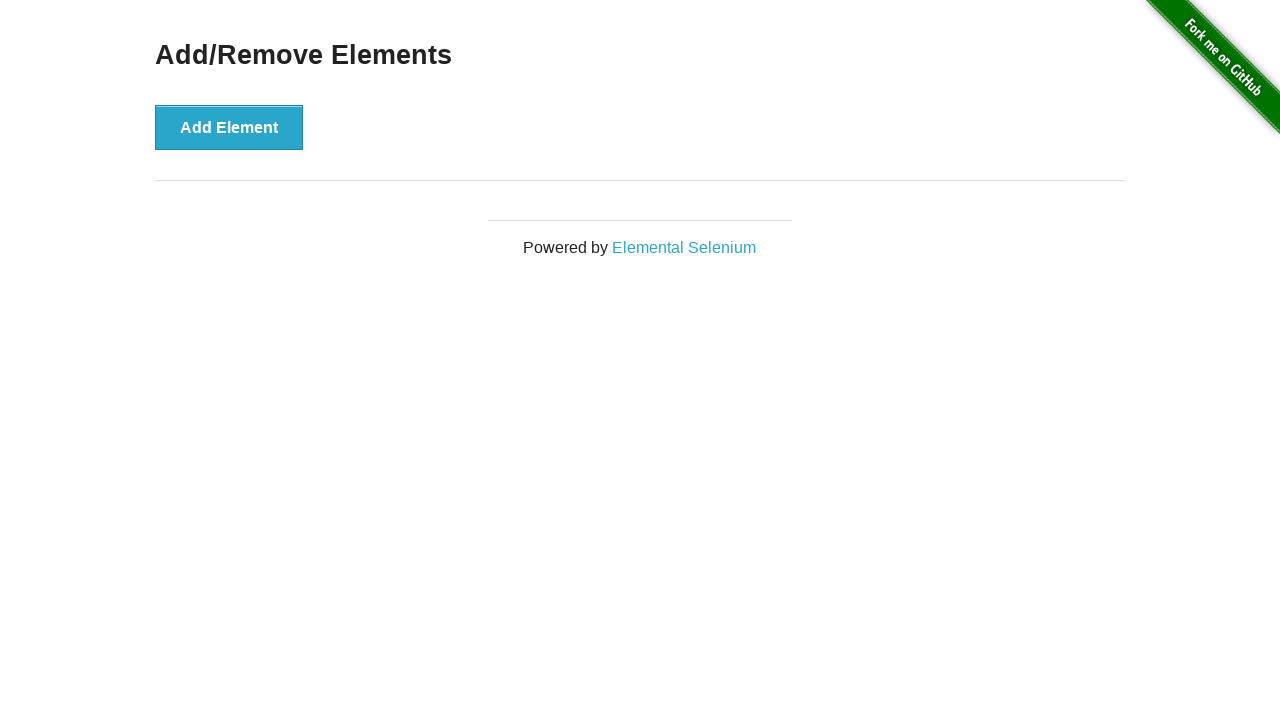

Clicked Add Element button (1st time) at (229, 127) on button:has-text('Add Element')
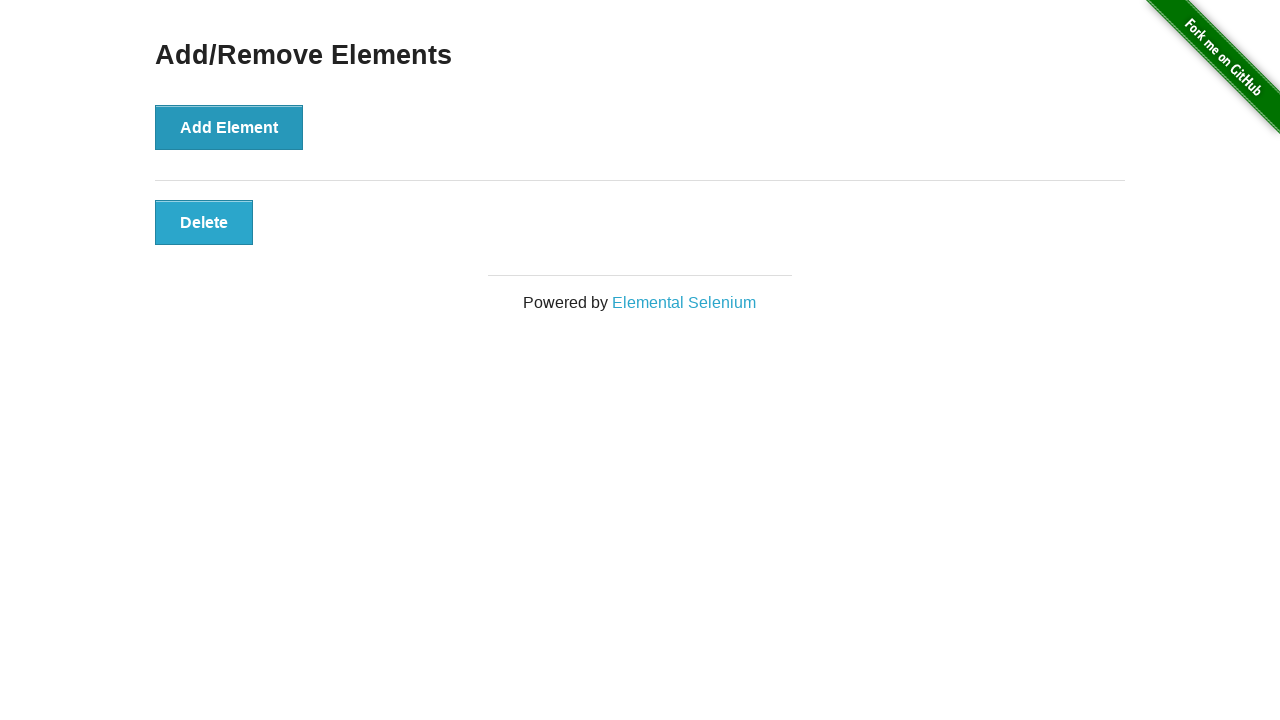

Clicked Add Element button (2nd time) at (229, 127) on button:has-text('Add Element')
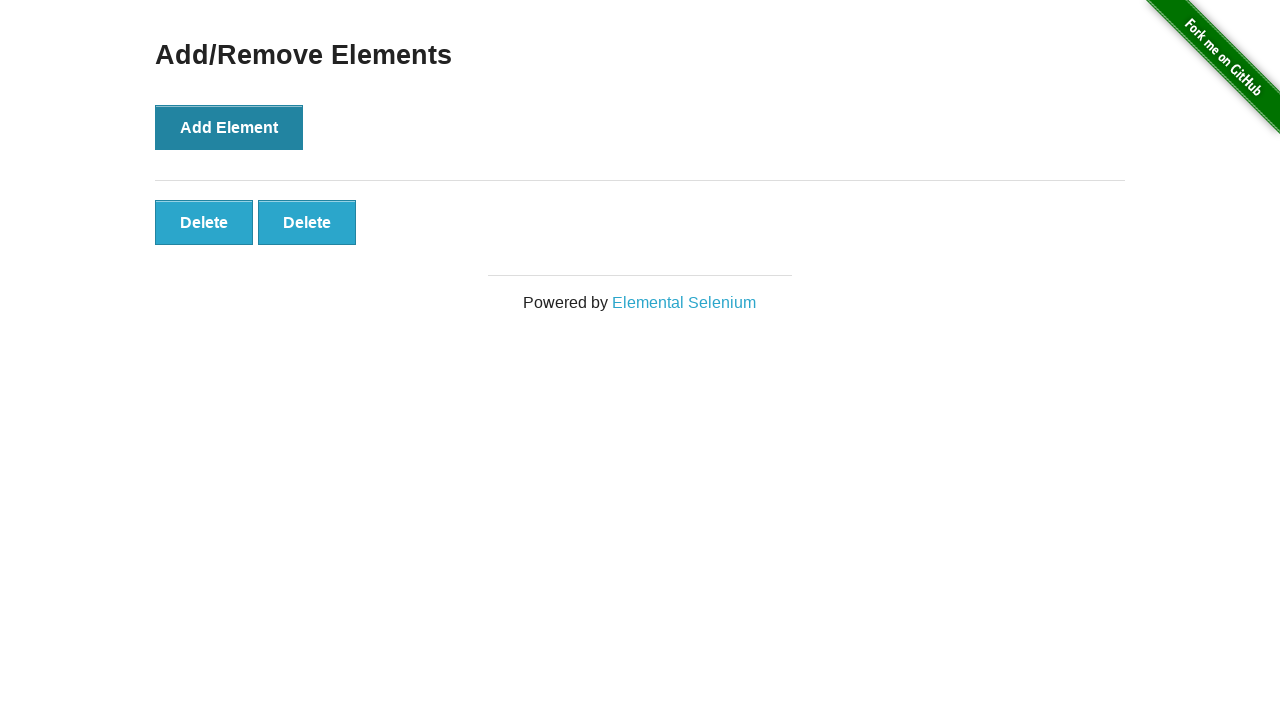

Clicked Add Element button (3rd time) at (229, 127) on button:has-text('Add Element')
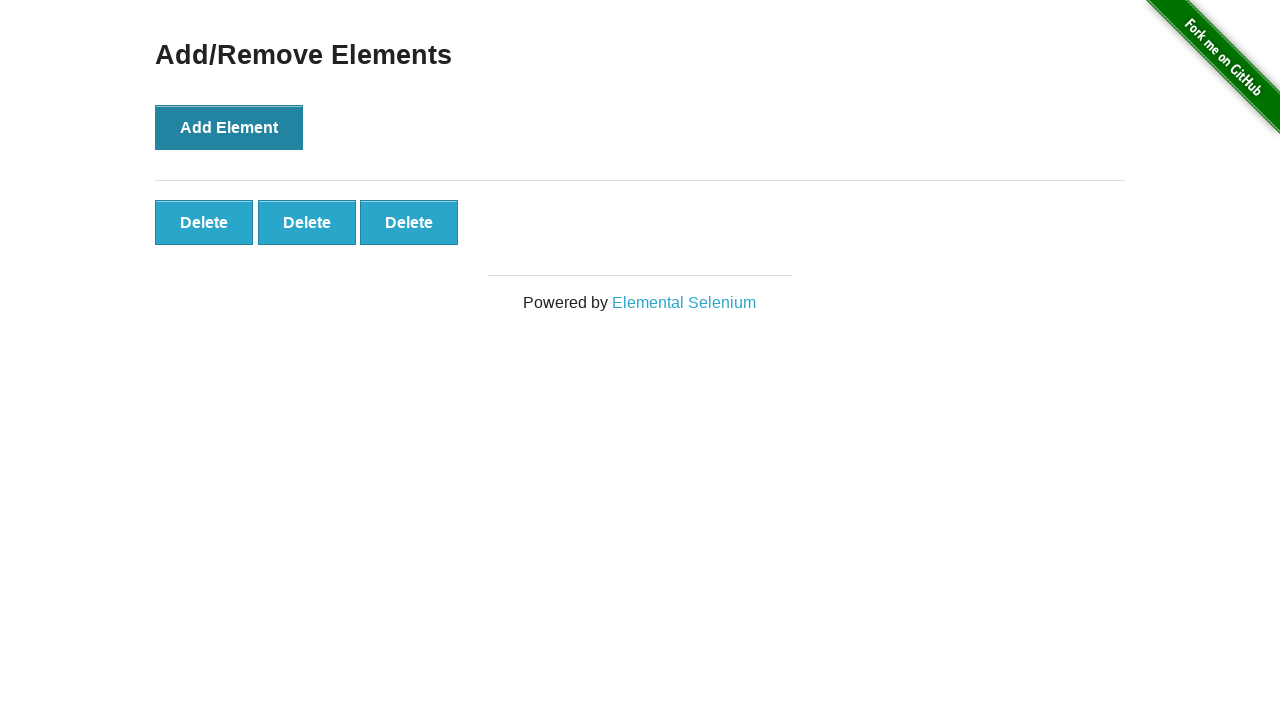

Clicked Add Element button (4th time) at (229, 127) on button:has-text('Add Element')
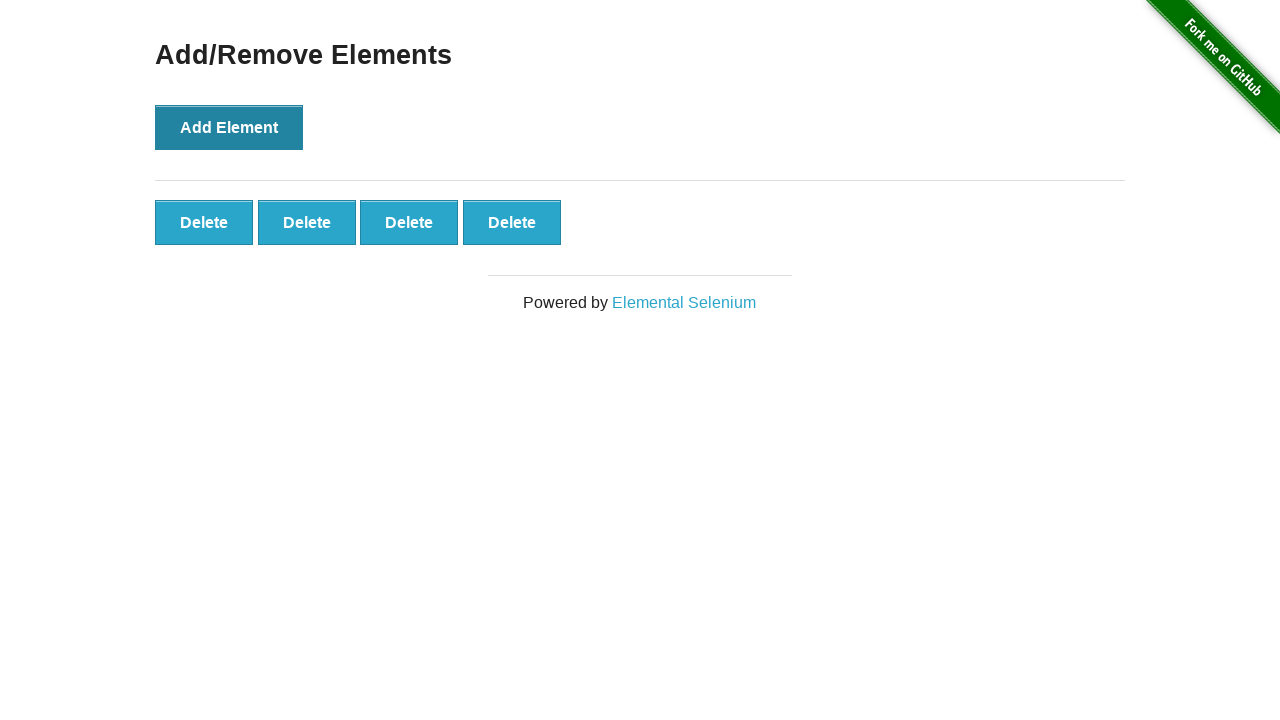

Verified 4 Delete buttons exist after clicking Add Element 4 times
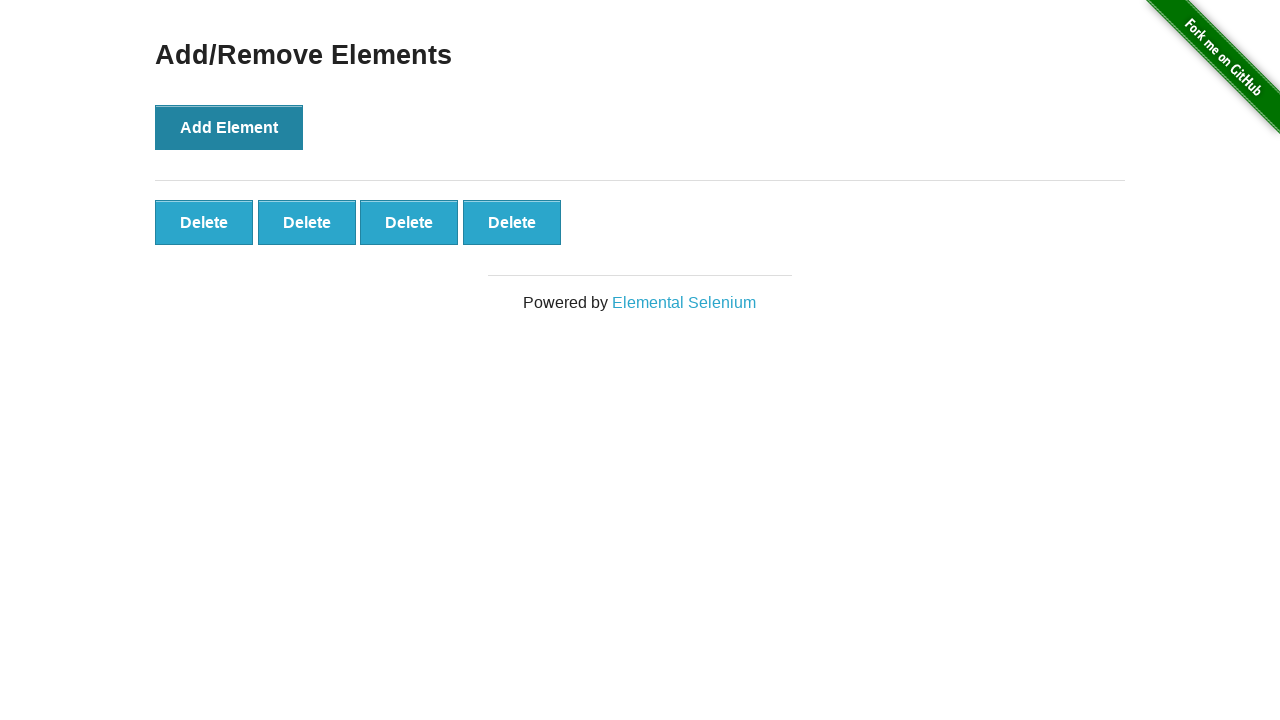

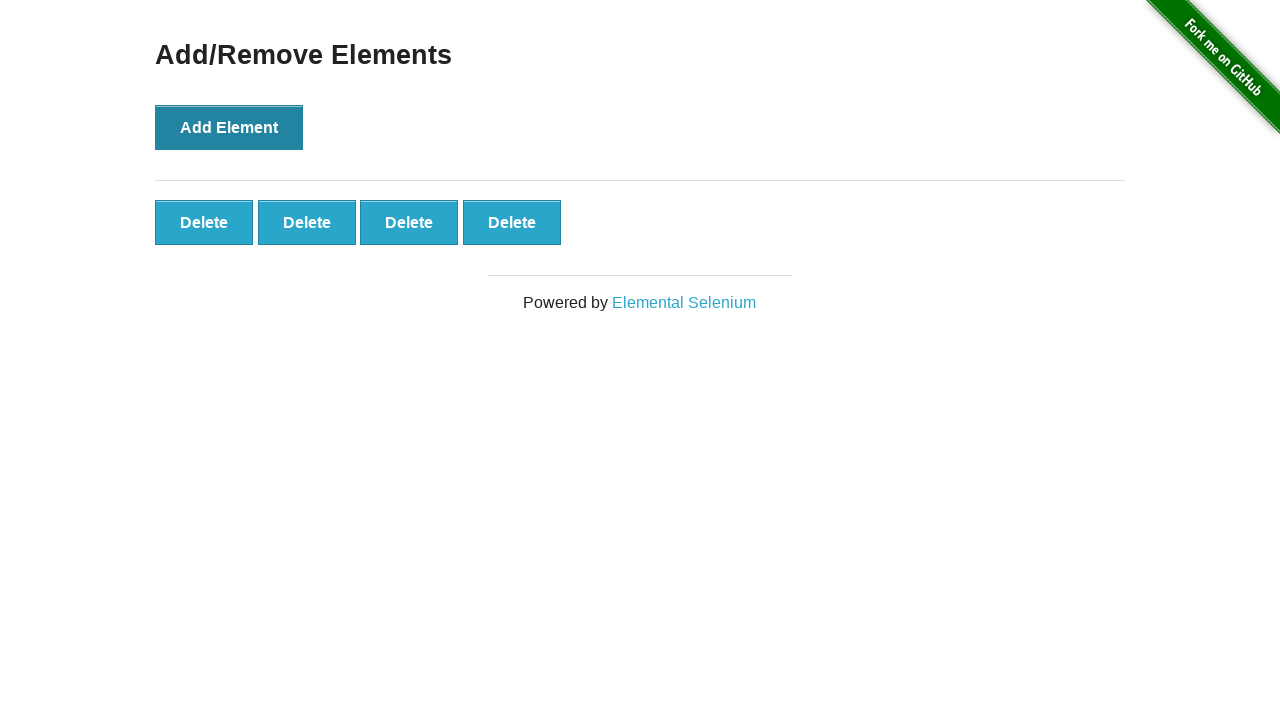